Navigates to an inputs page, clicks the home navigation link, and verifies the page title

Starting URL: https://practice.cydeo.com/inputs

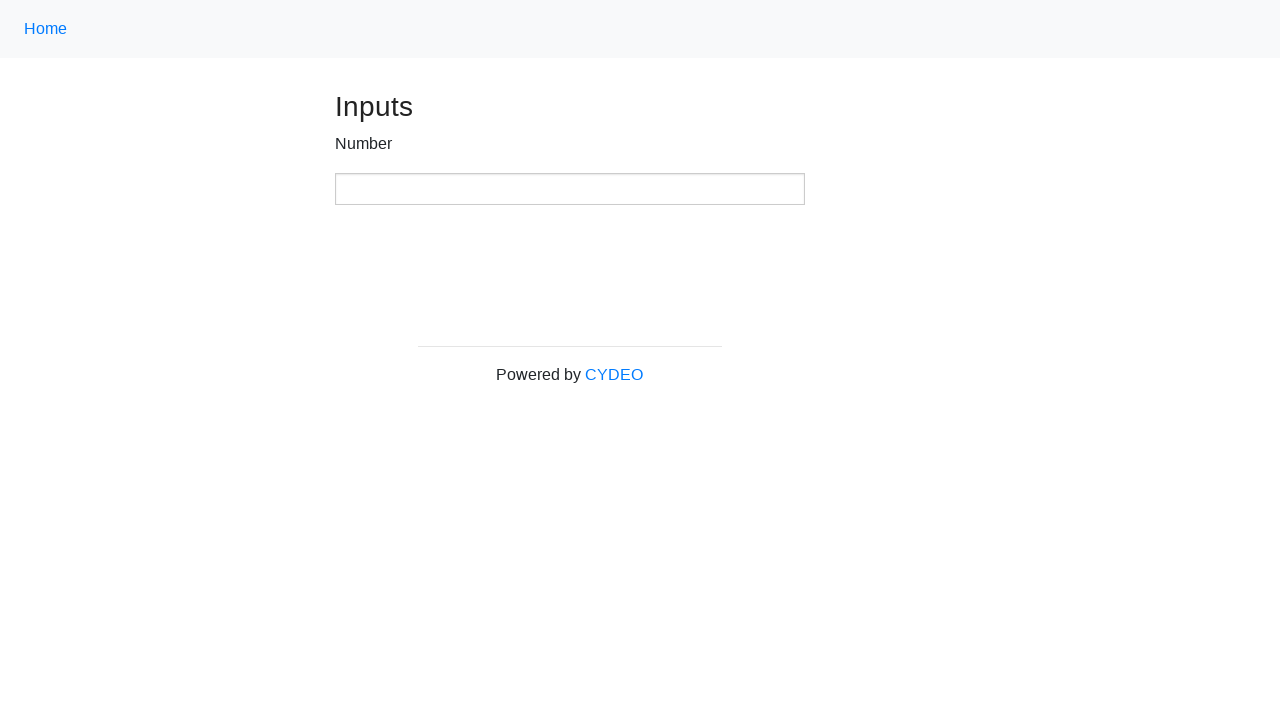

Clicked home navigation link at (46, 29) on .nav-link
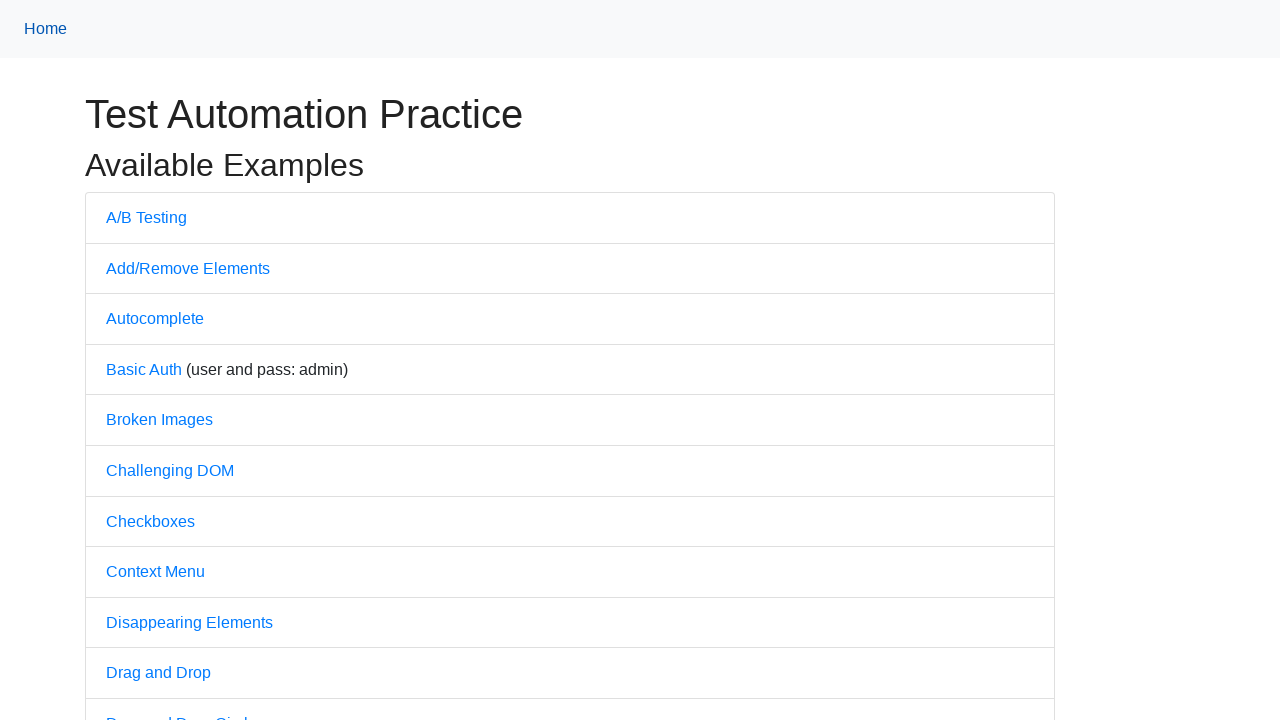

Verified page title is 'Practice'
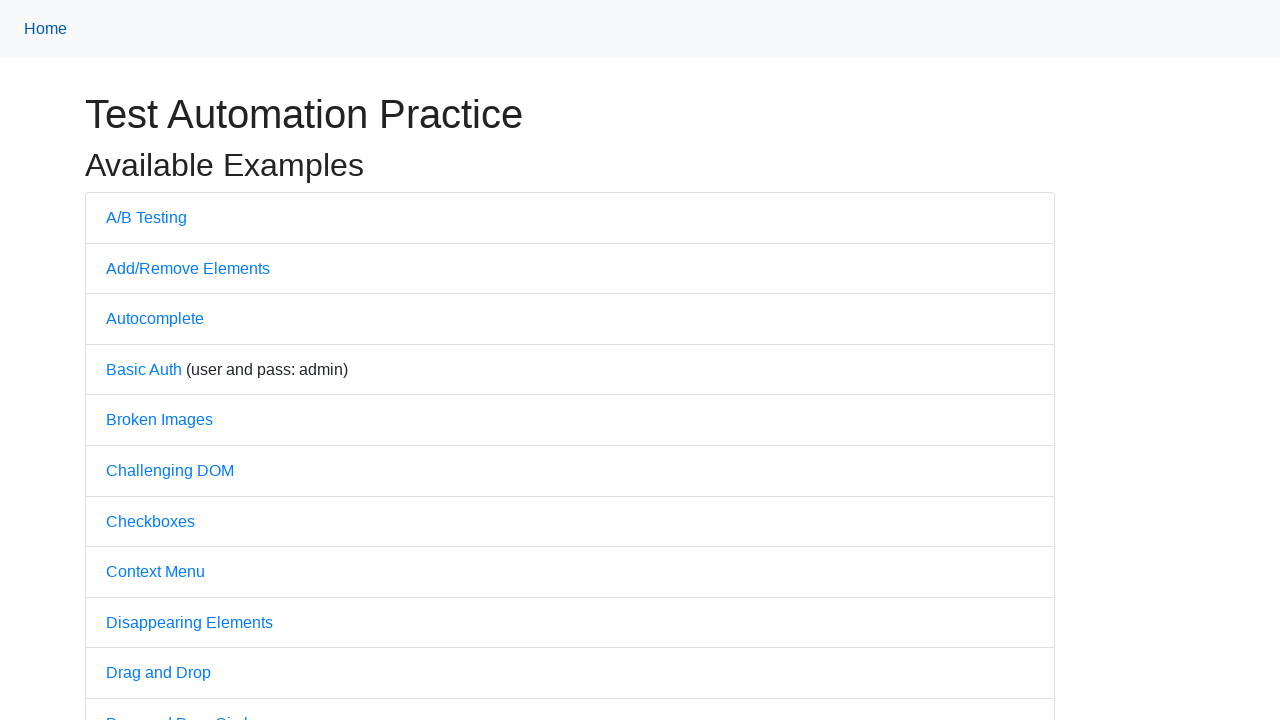

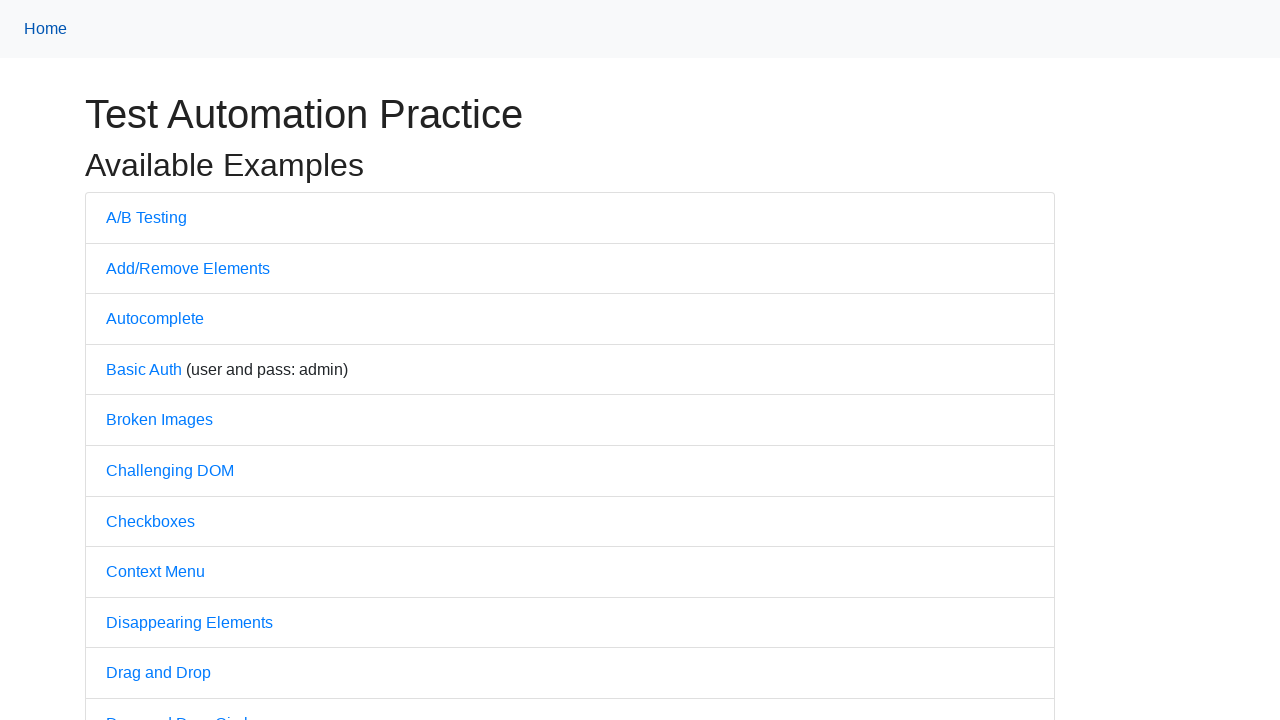